Tests the selectable UI component by clicking on a list item and verifying it becomes active

Starting URL: https://demoqa.com/selectable

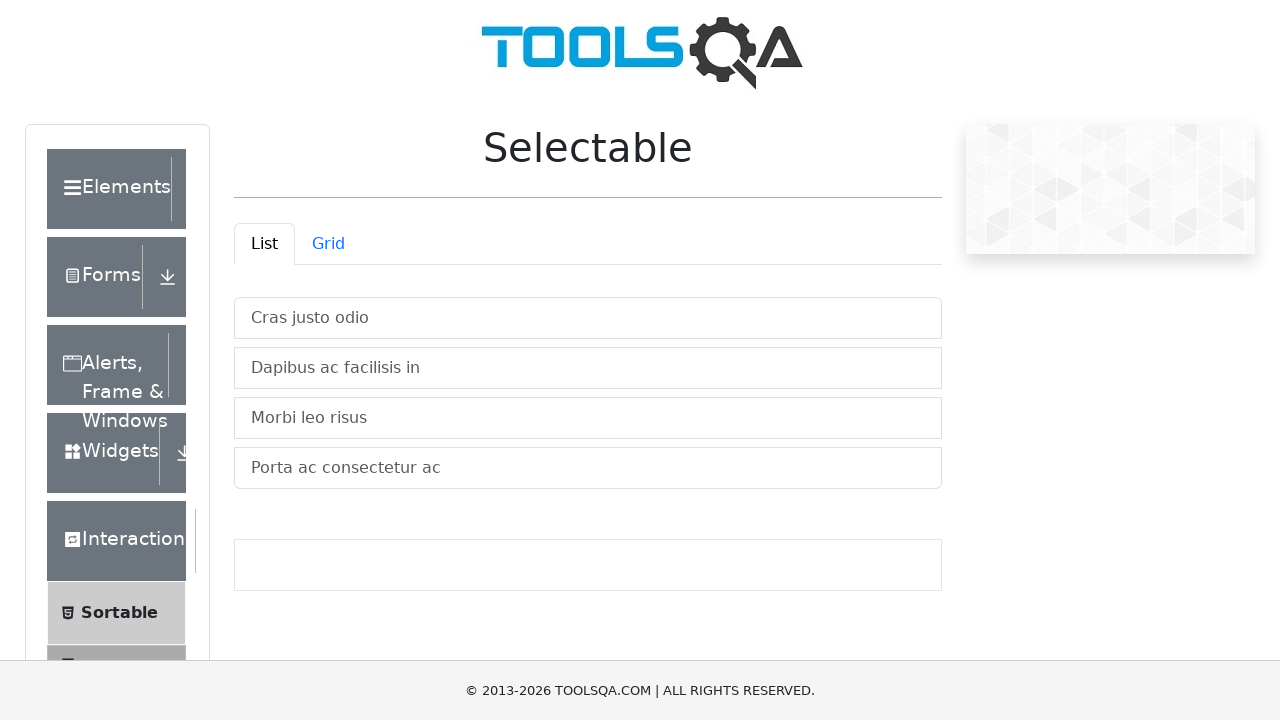

Clicked on the first selectable item 'Cras justo odio' at (588, 318) on xpath=//li[text()='Cras justo odio']
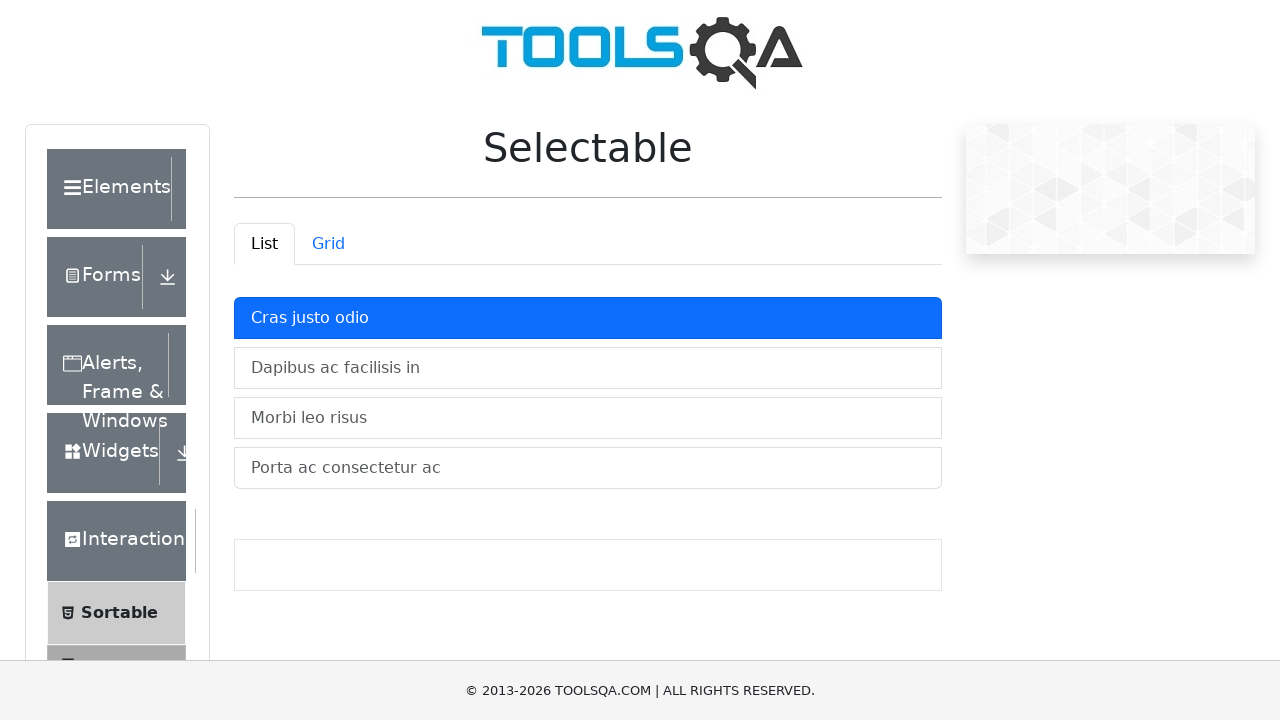

Located the selectable item element
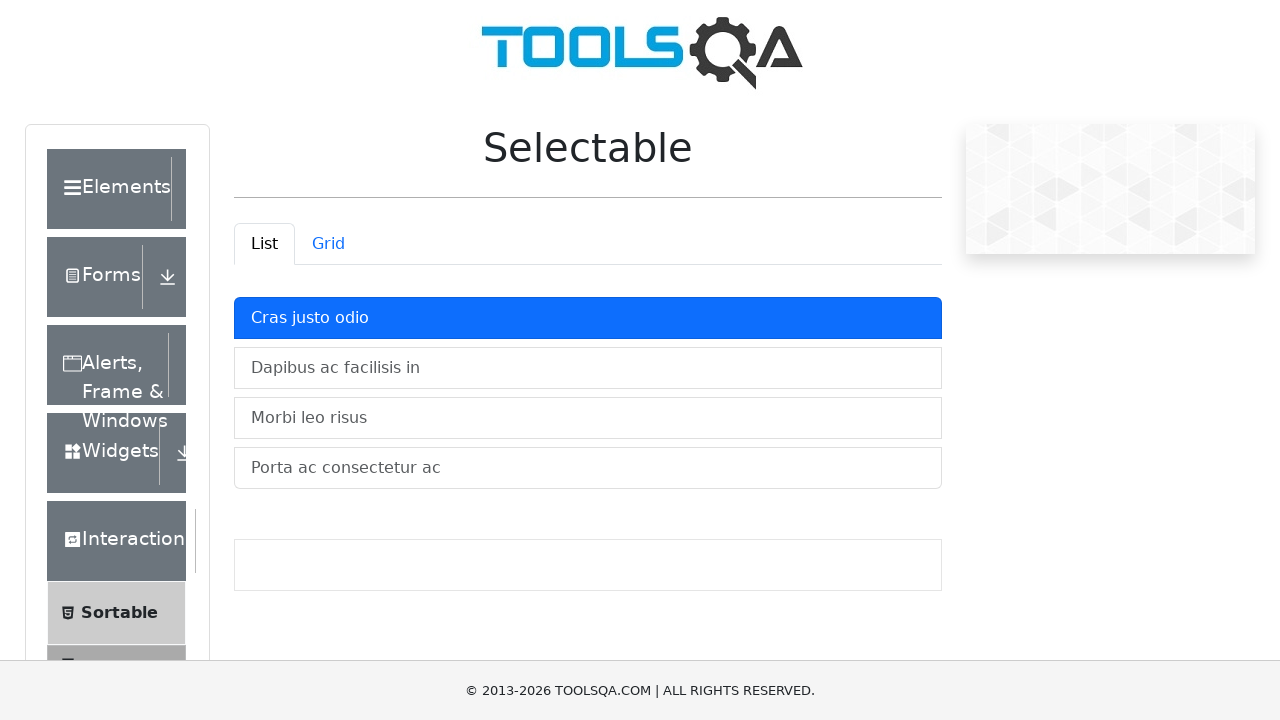

Verified that the clicked item has the 'active' class
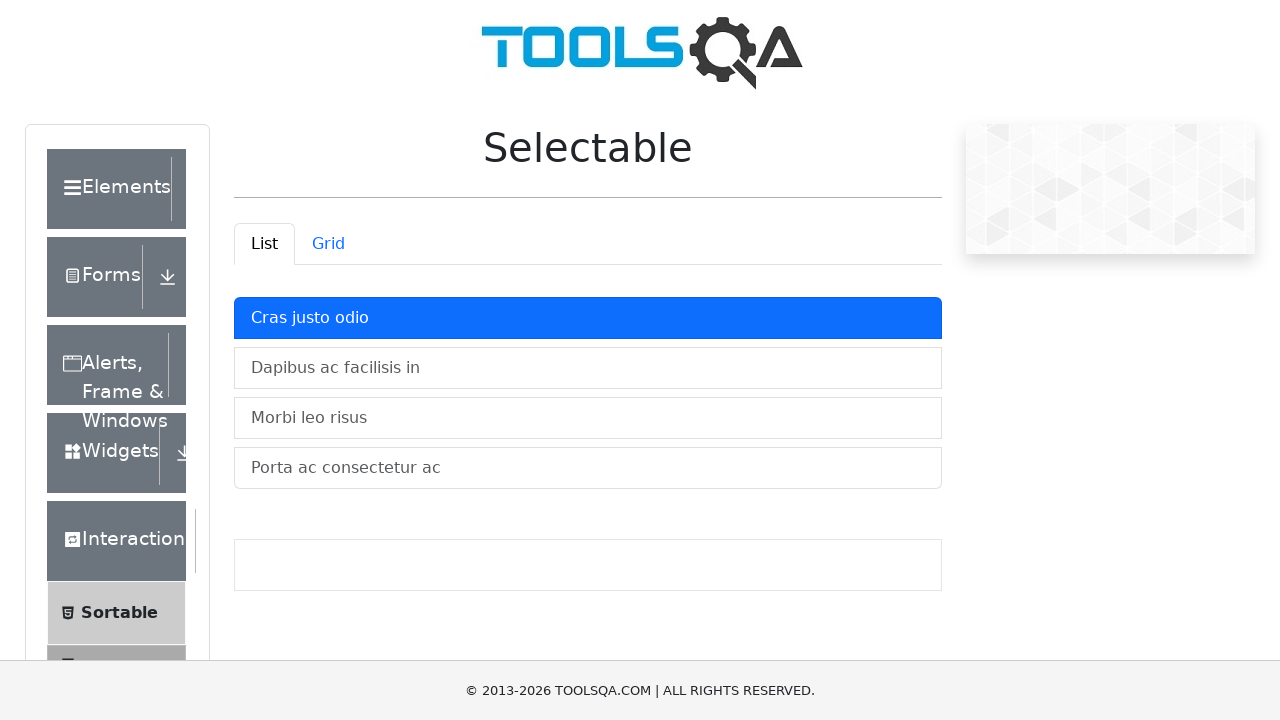

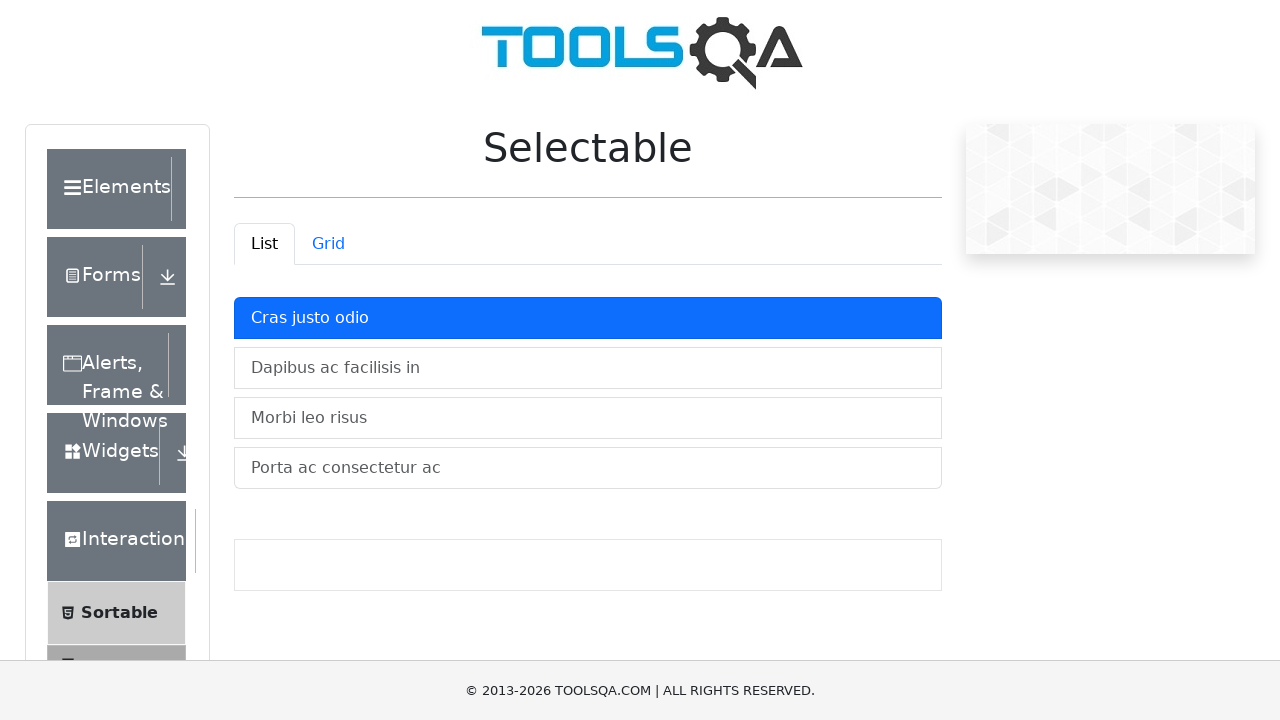